Navigates to the Rahul Shetty Academy Selenium Practice offers page and verifies it loads successfully

Starting URL: https://rahulshettyacademy.com/seleniumPractise/#/offers

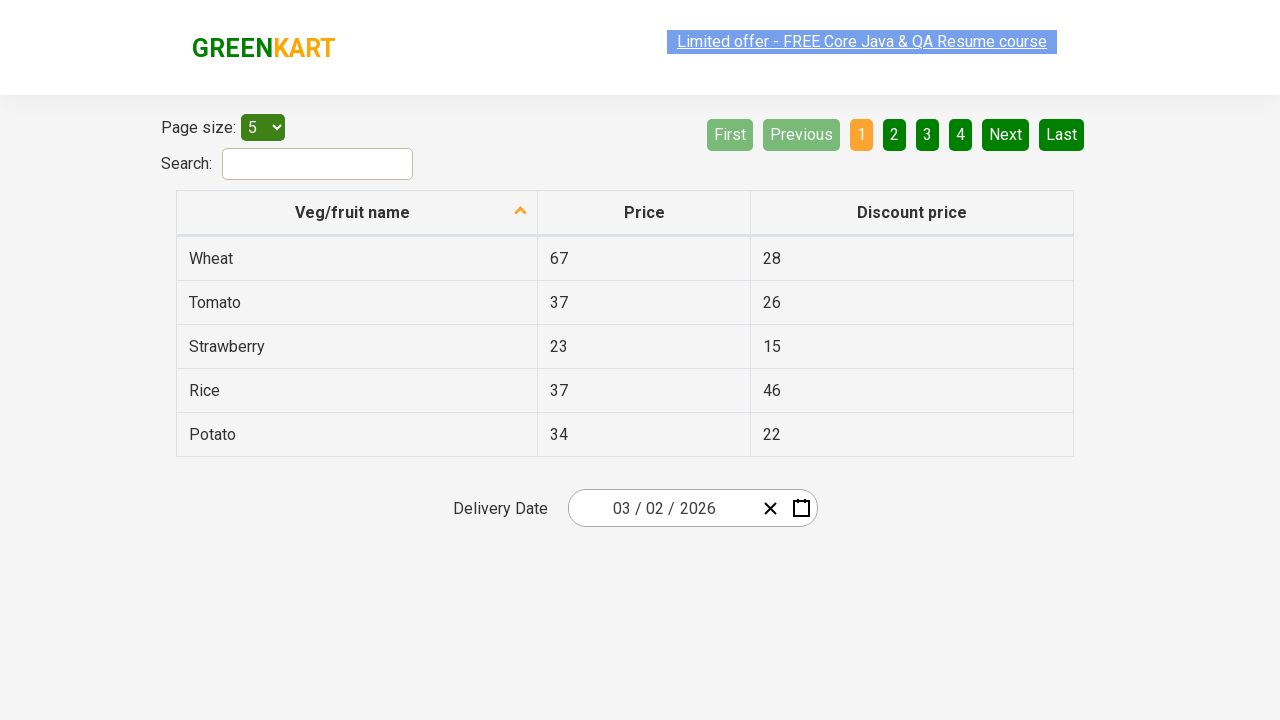

Waited for page DOM to fully load
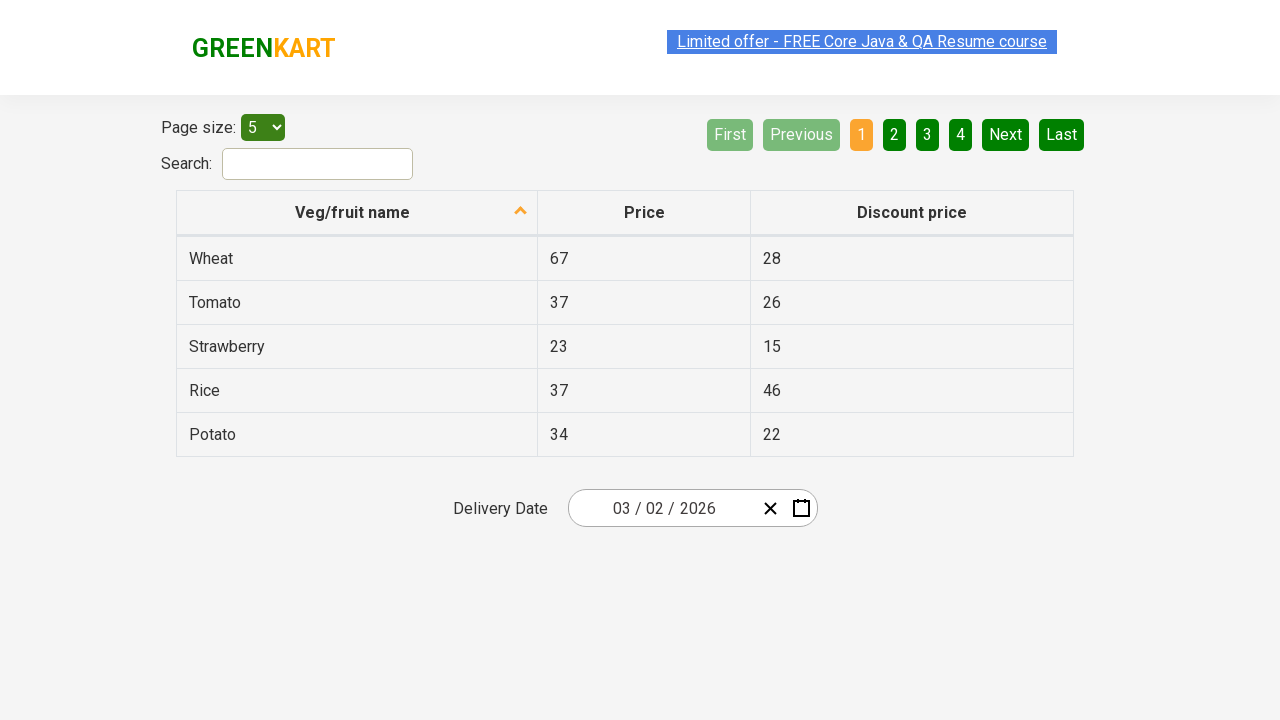

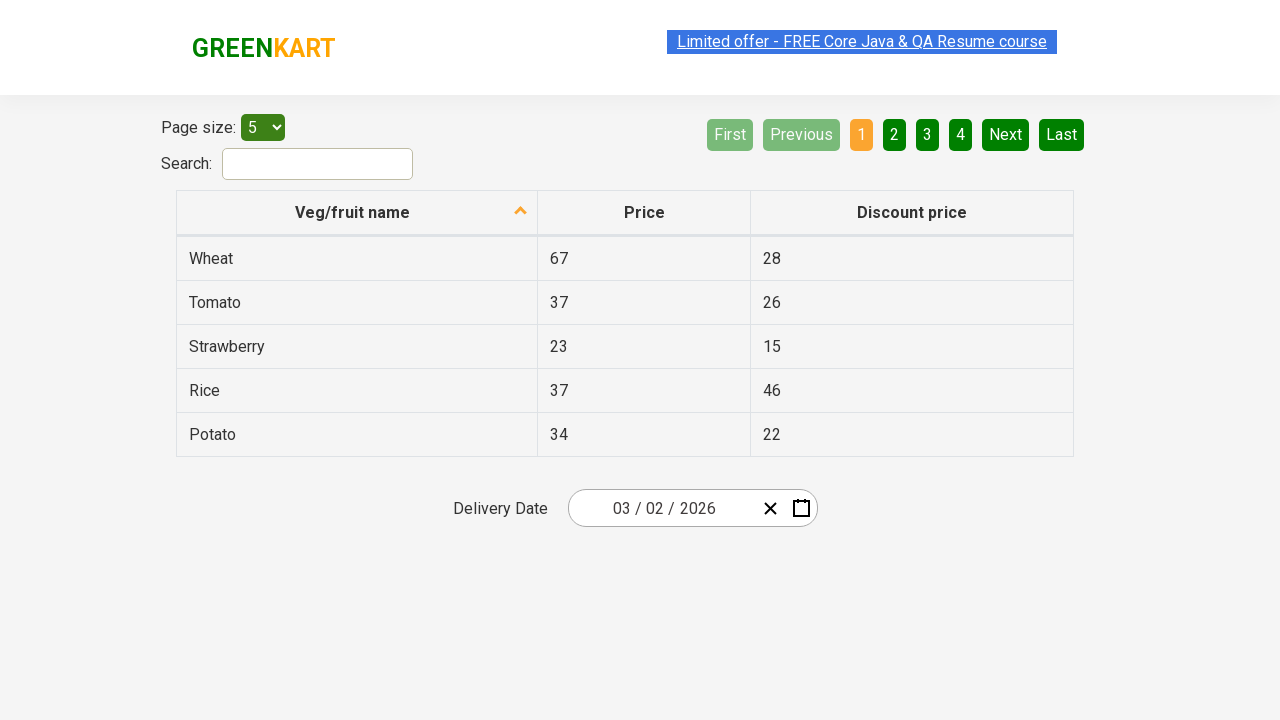